Navigates to the Royal Enfield India homepage and verifies the page loads successfully

Starting URL: https://www.royalenfield.com/in/en/home/

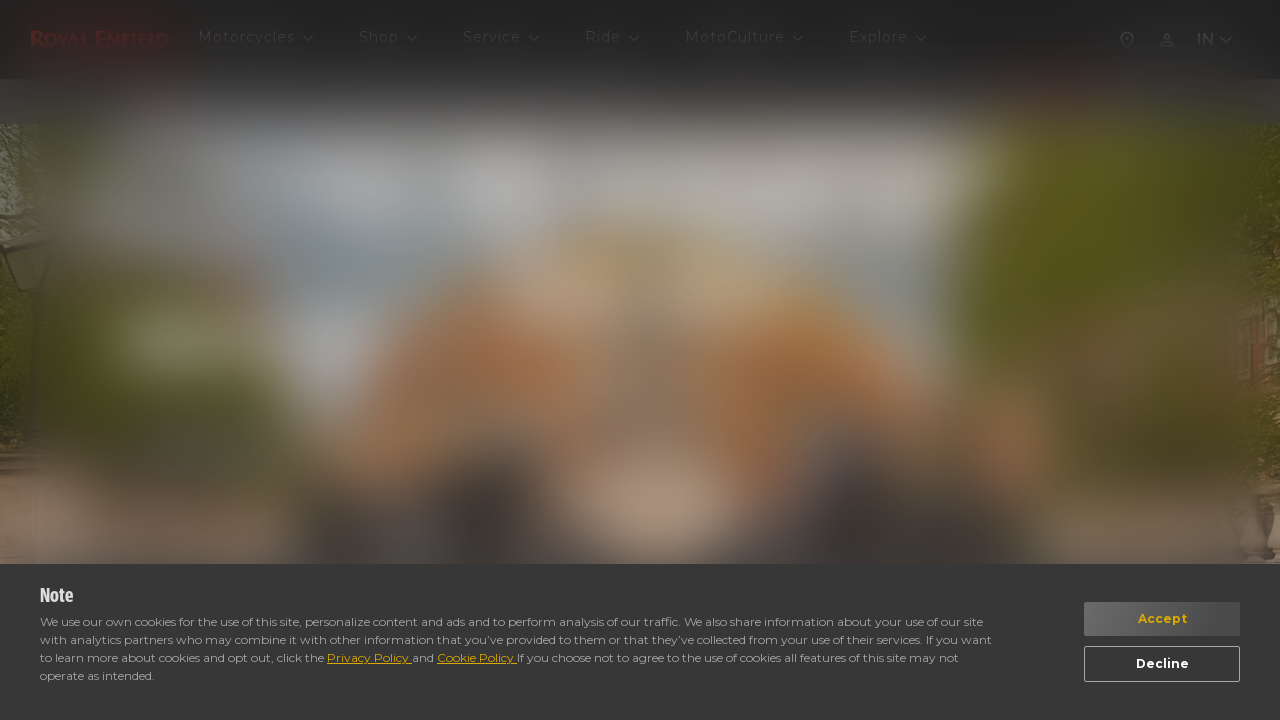

Waited for page to reach domcontentloaded state
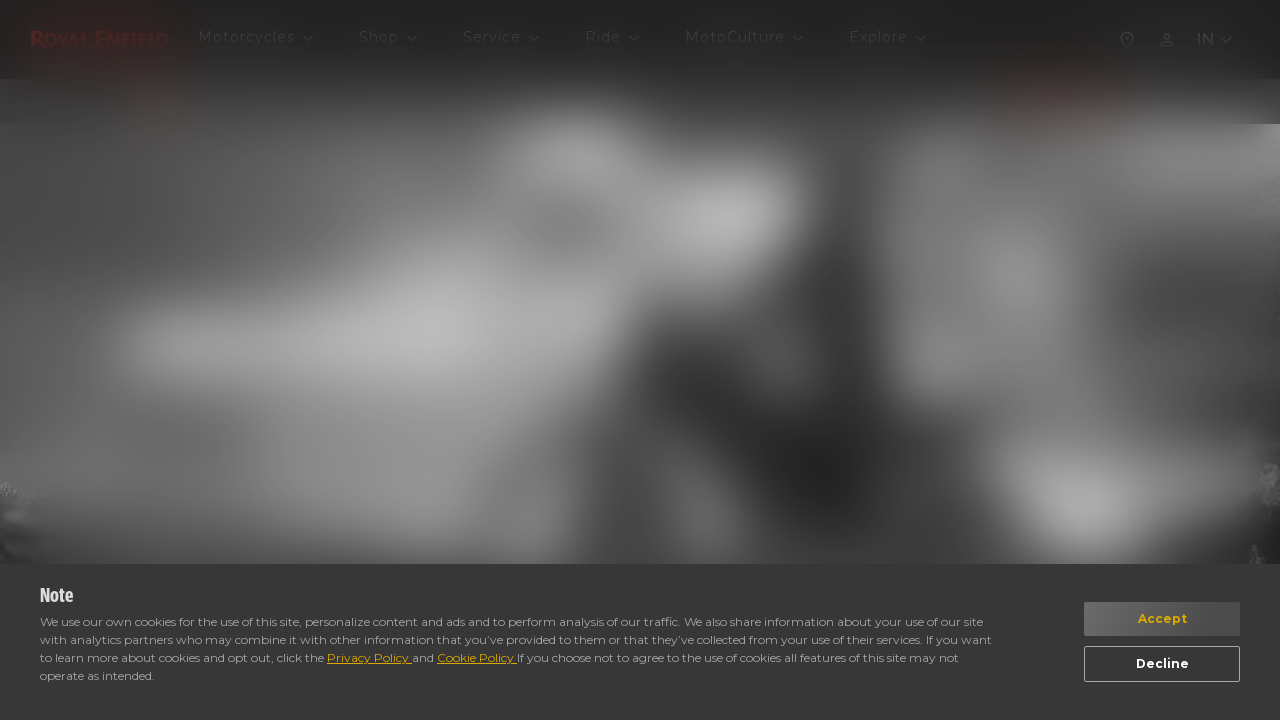

Verified body element is present on Royal Enfield homepage
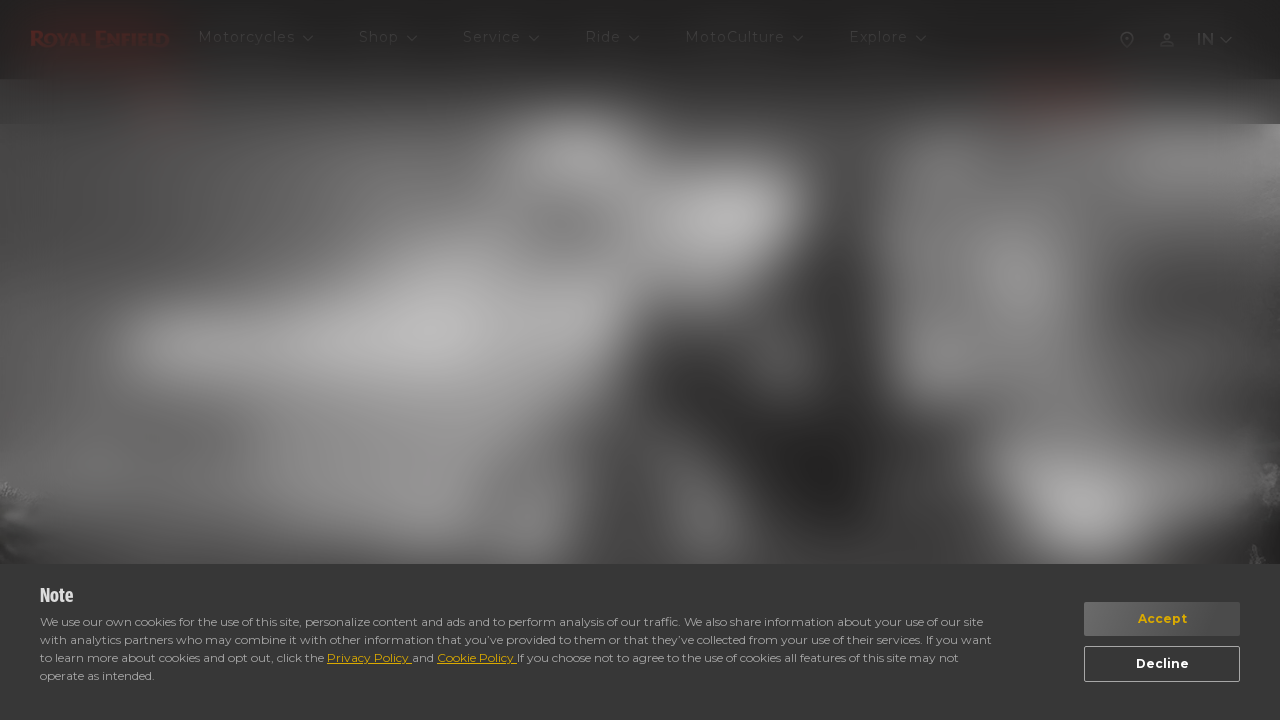

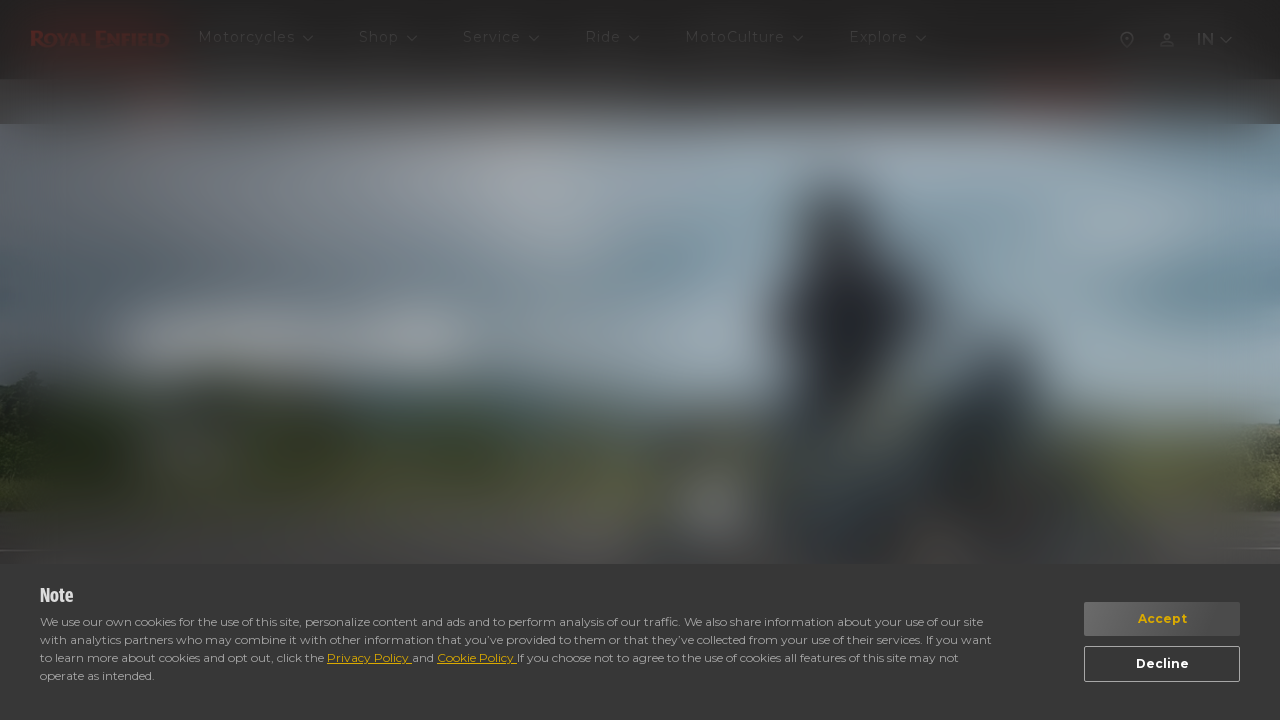